Tests drag and drop functionality by dragging an image element and dropping it into a target box

Starting URL: https://formy-project.herokuapp.com/dragdrop

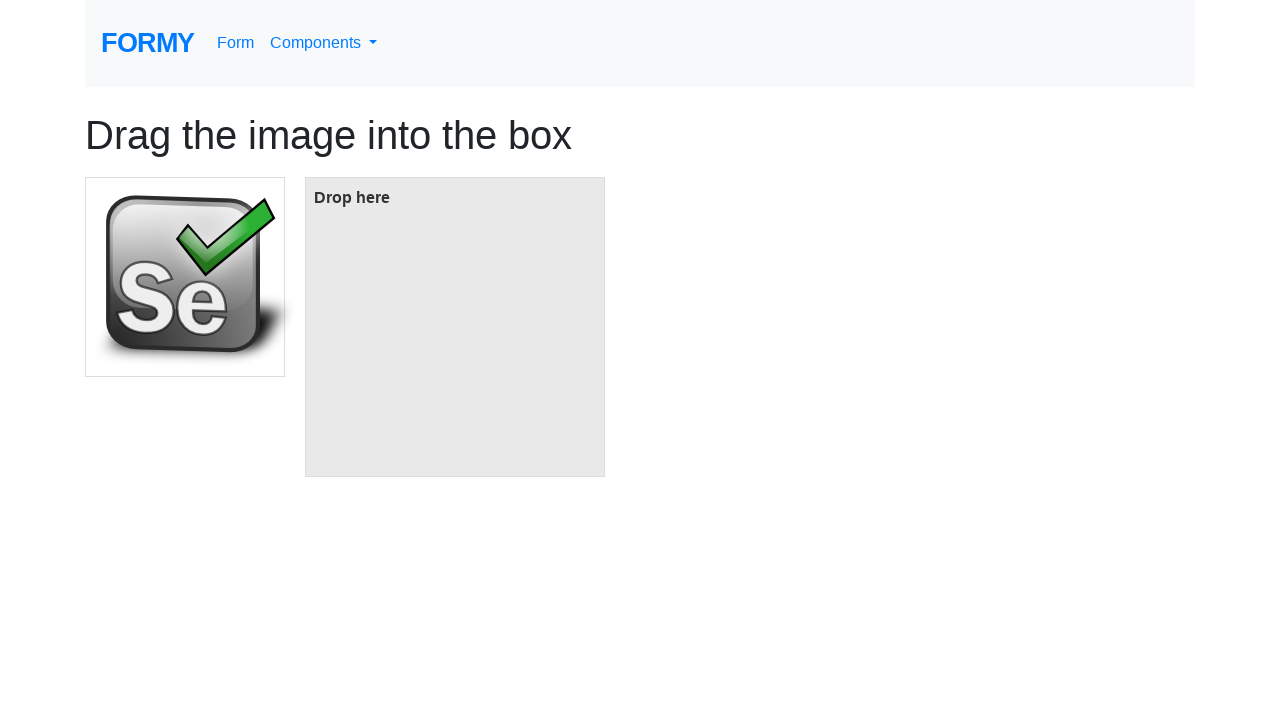

Located the source image element with id 'image'
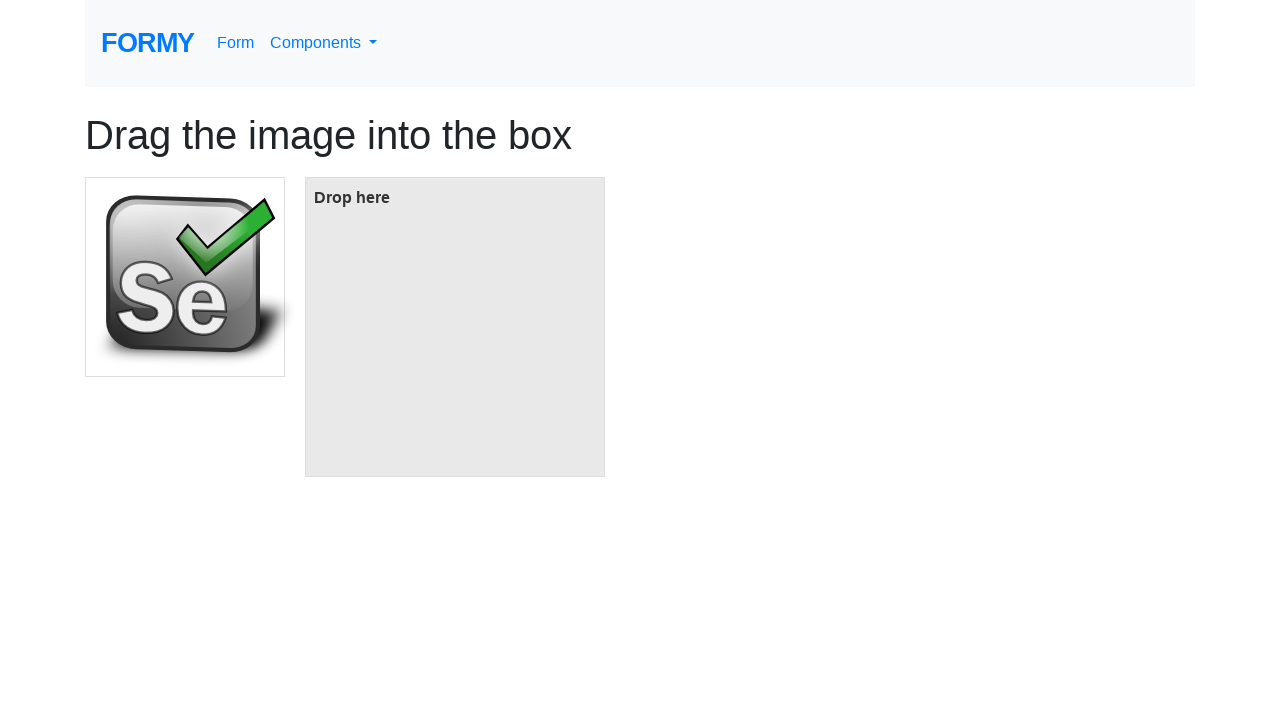

Located the target box element with id 'box'
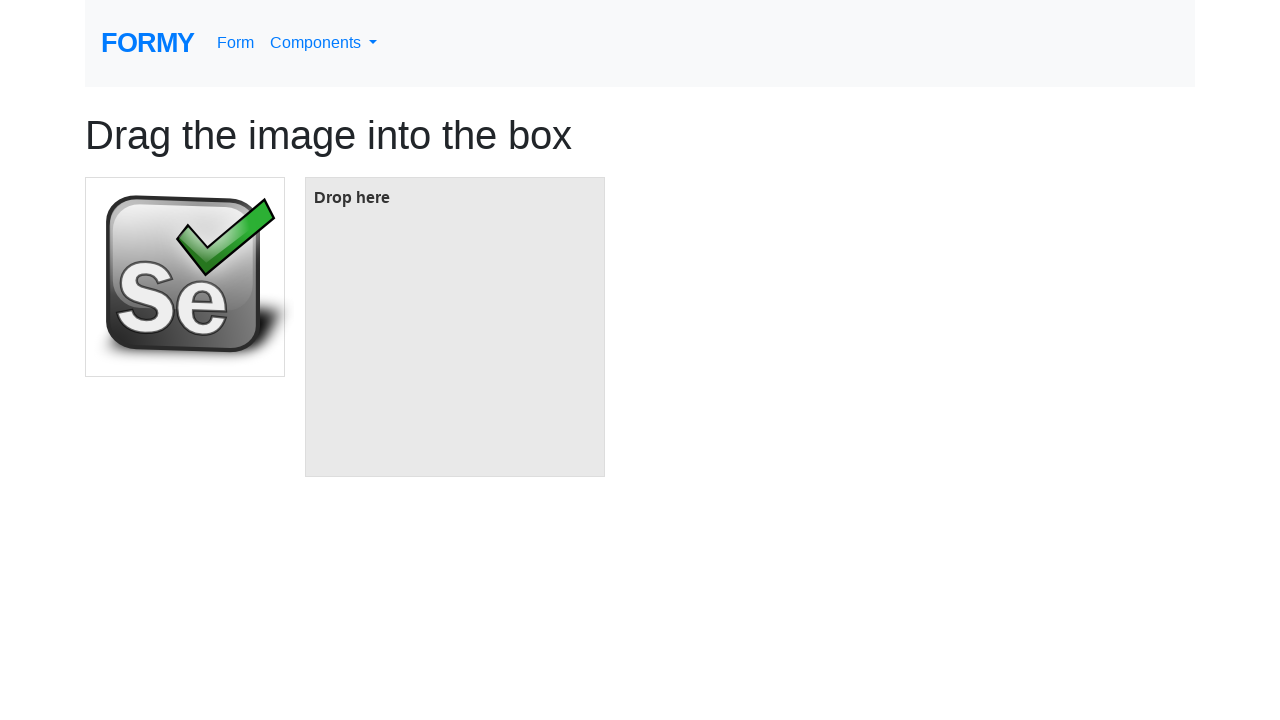

Dragged the image element and dropped it into the target box at (455, 327)
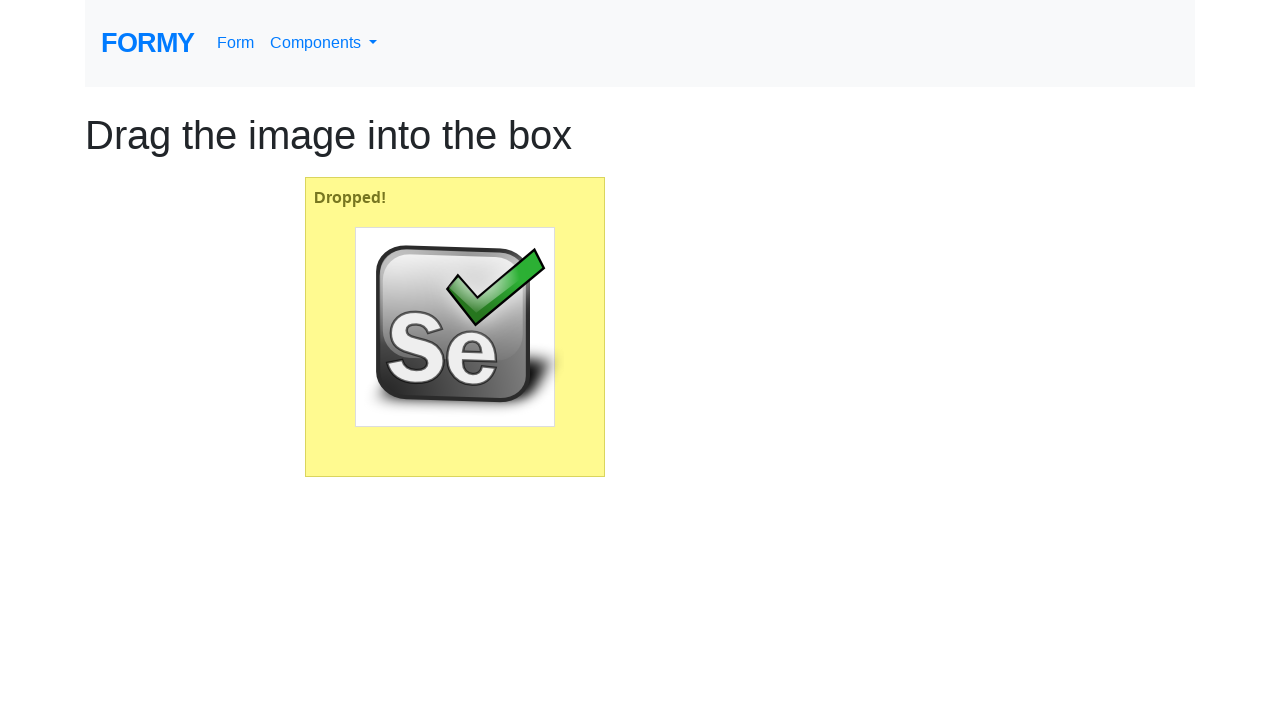

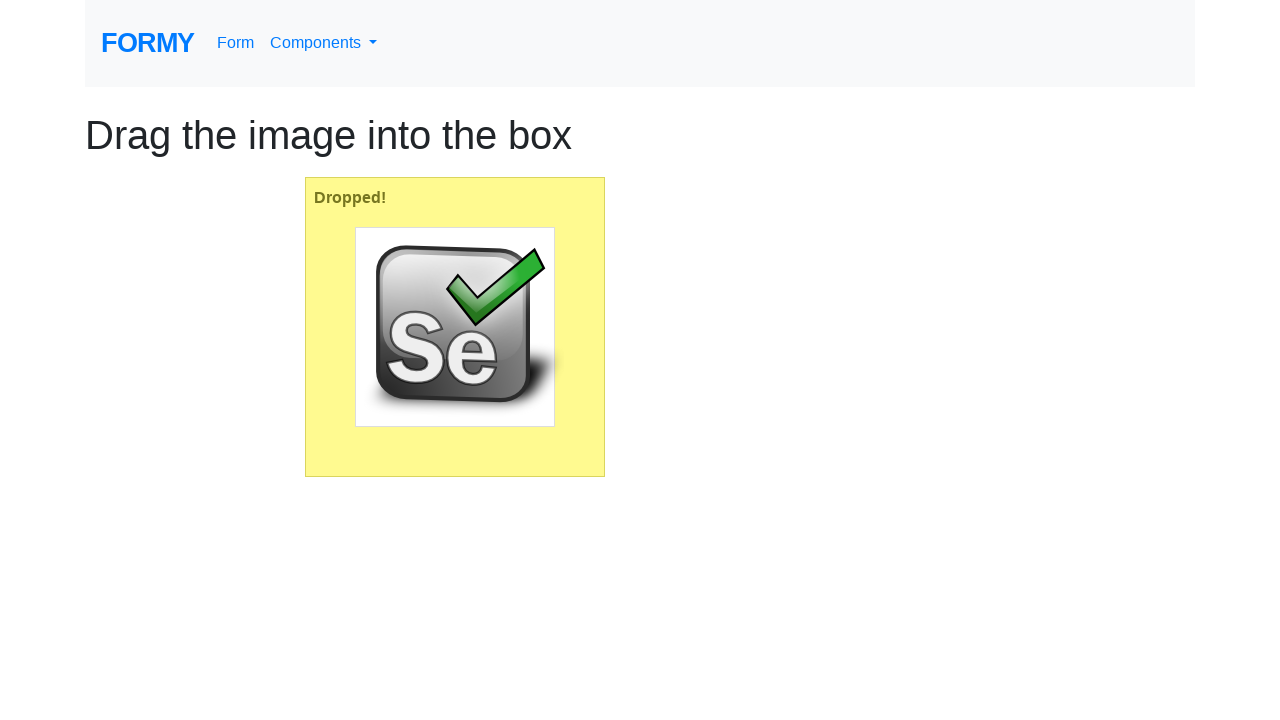